Tests switching between browser windows by clicking a link that opens a new window and verifying focus switches correctly

Starting URL: http://the-internet.herokuapp.com/windows

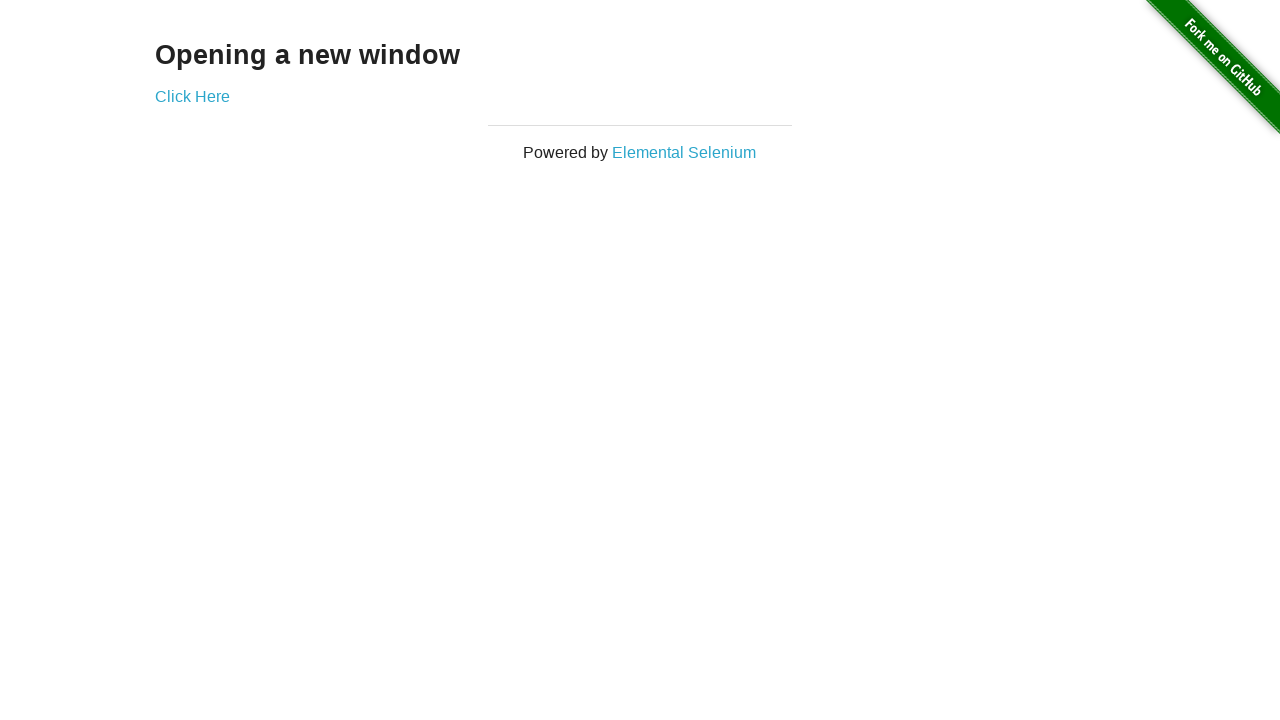

Clicked link to open new window at (192, 96) on a[href='/windows/new']
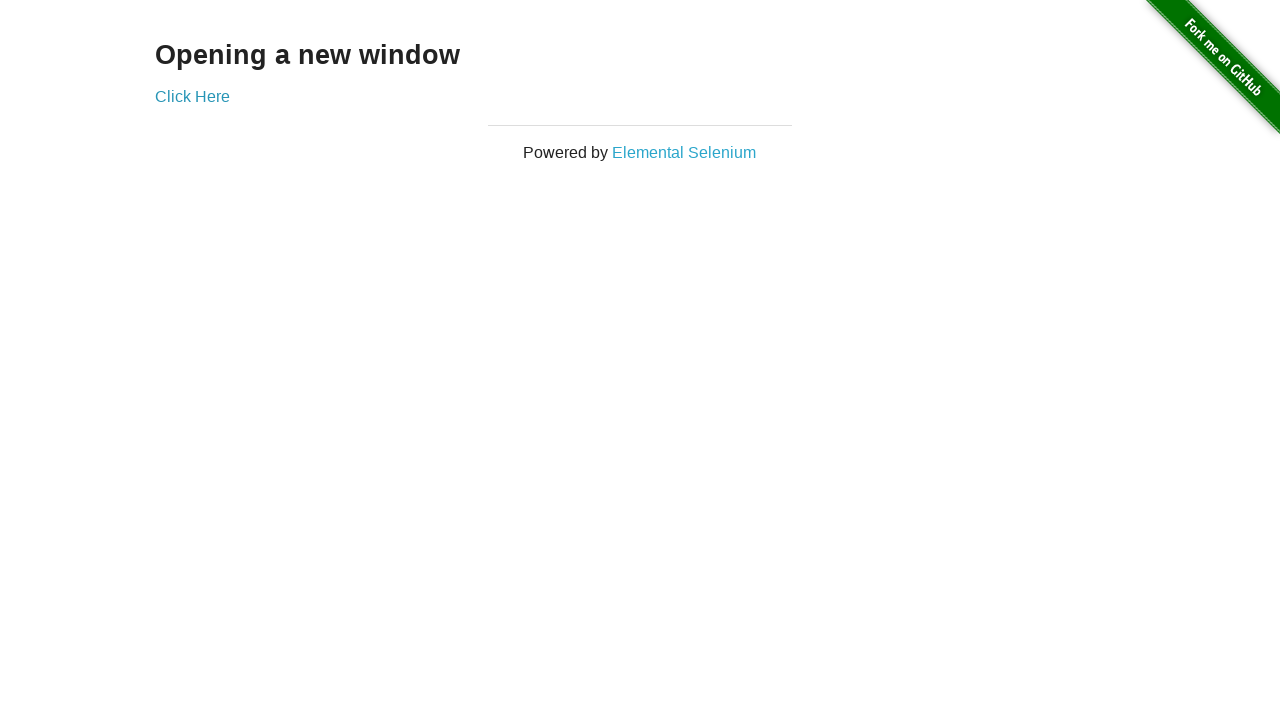

Waited for new window to open
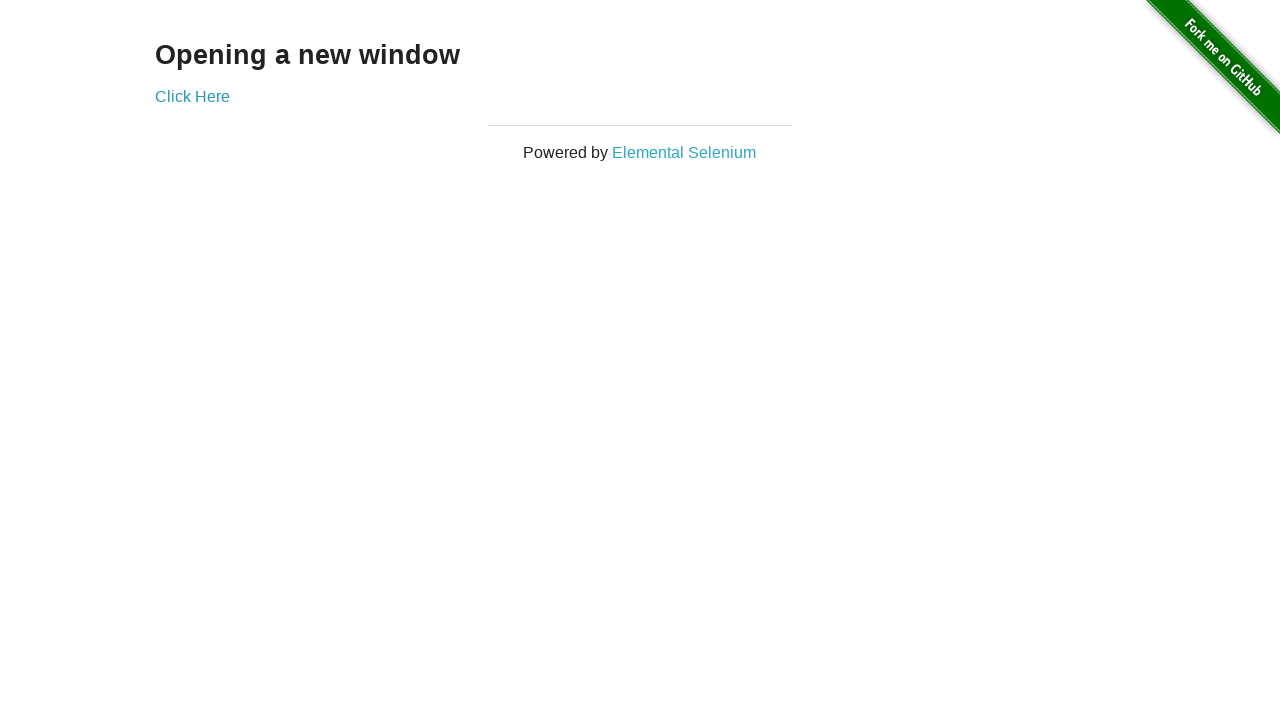

Retrieved all open browser windows
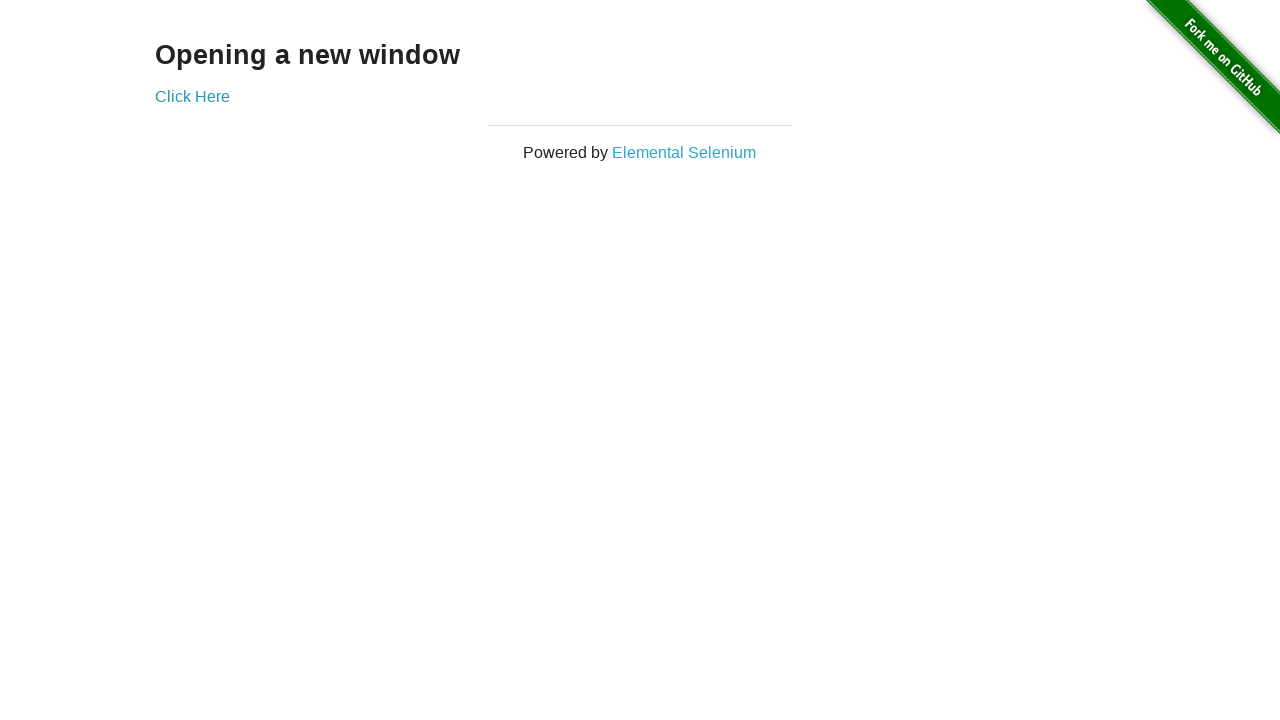

Switched focus to new window
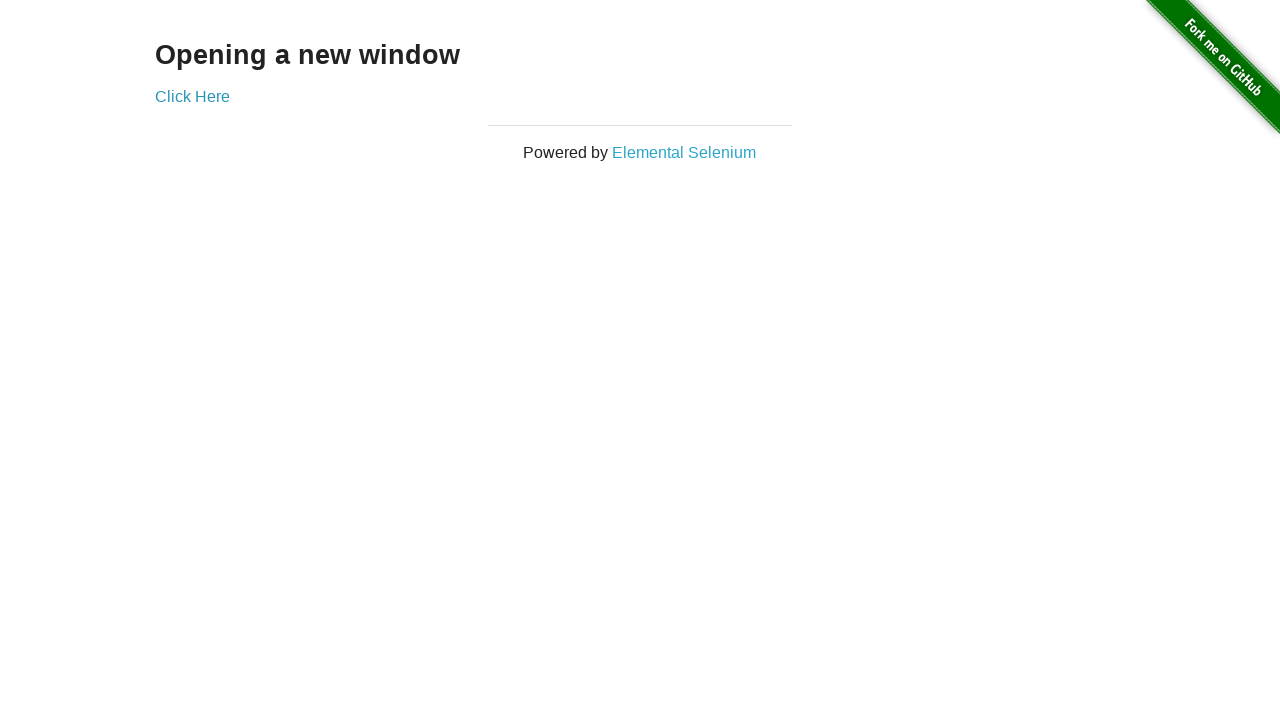

New window finished loading
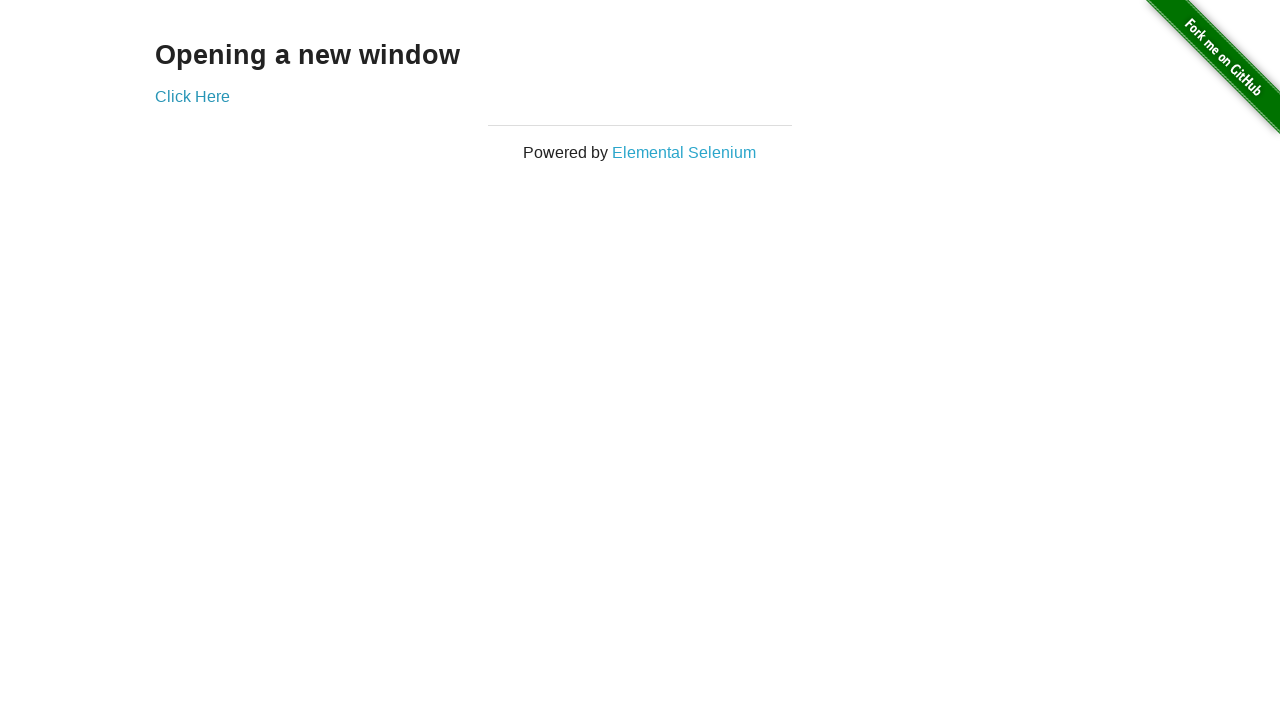

Verified new window contains 'New Window' in title
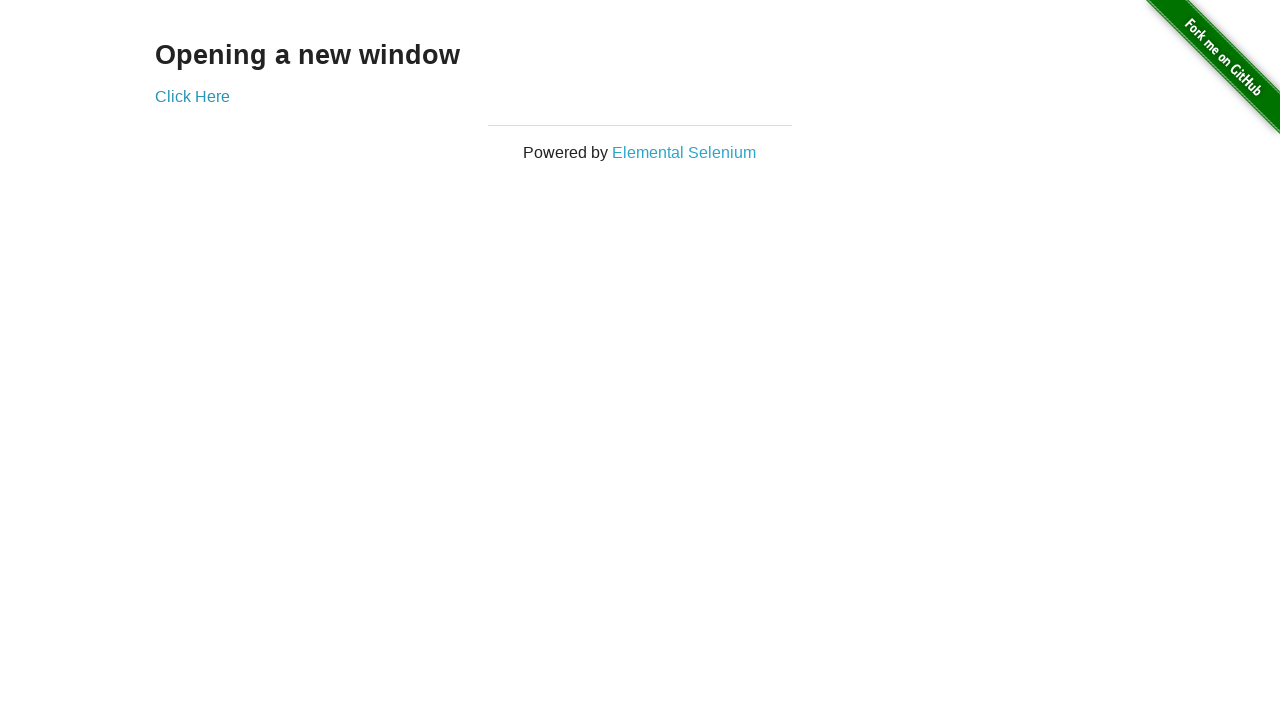

Switched focus to original window
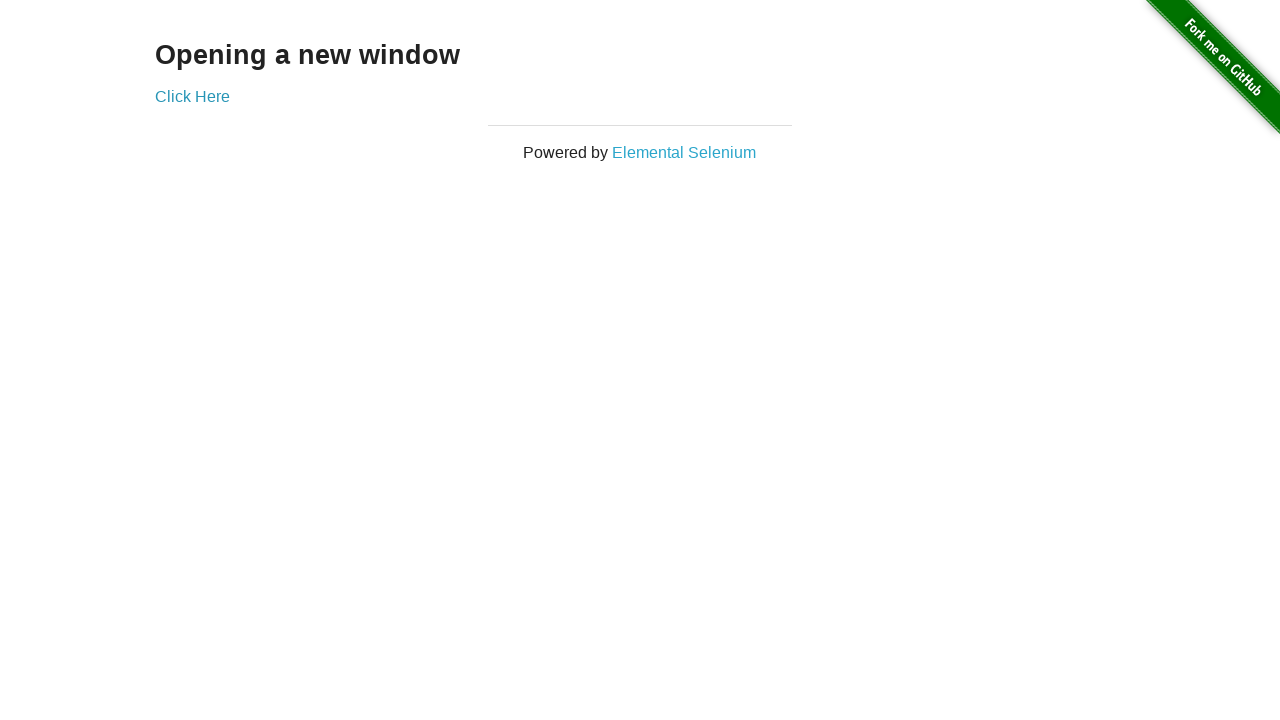

Verified original window contains 'The Internet' in title
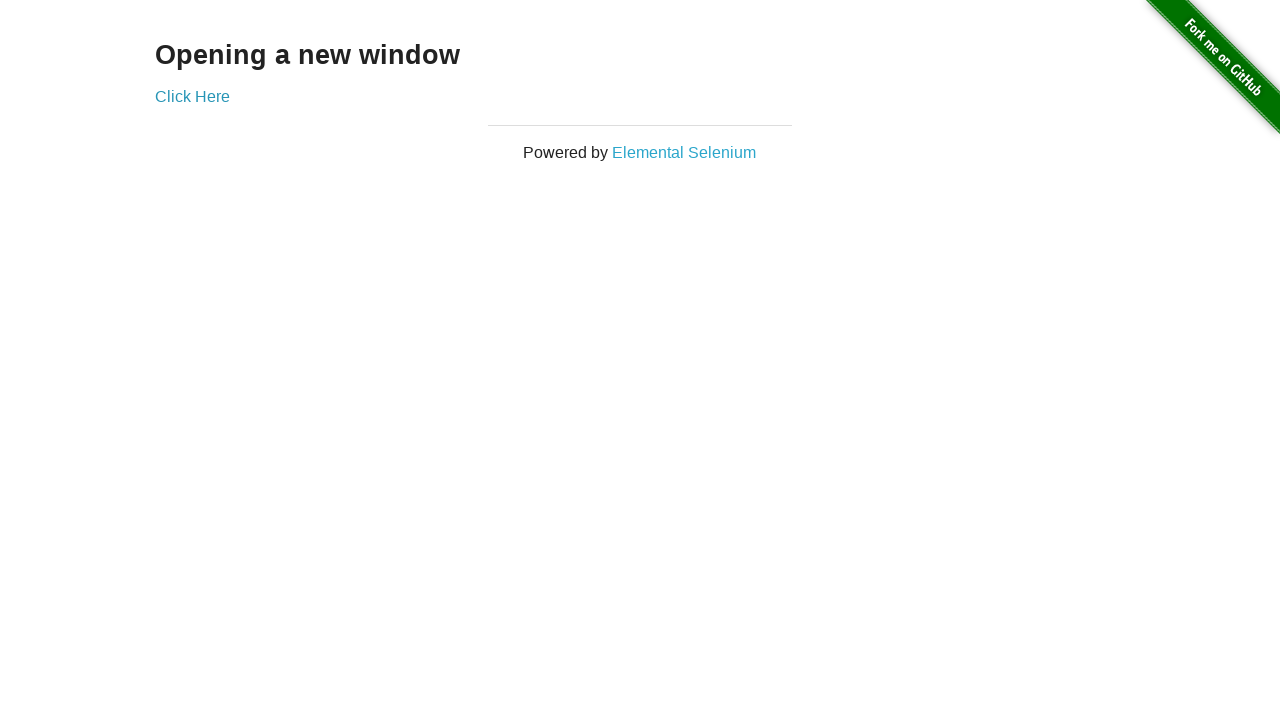

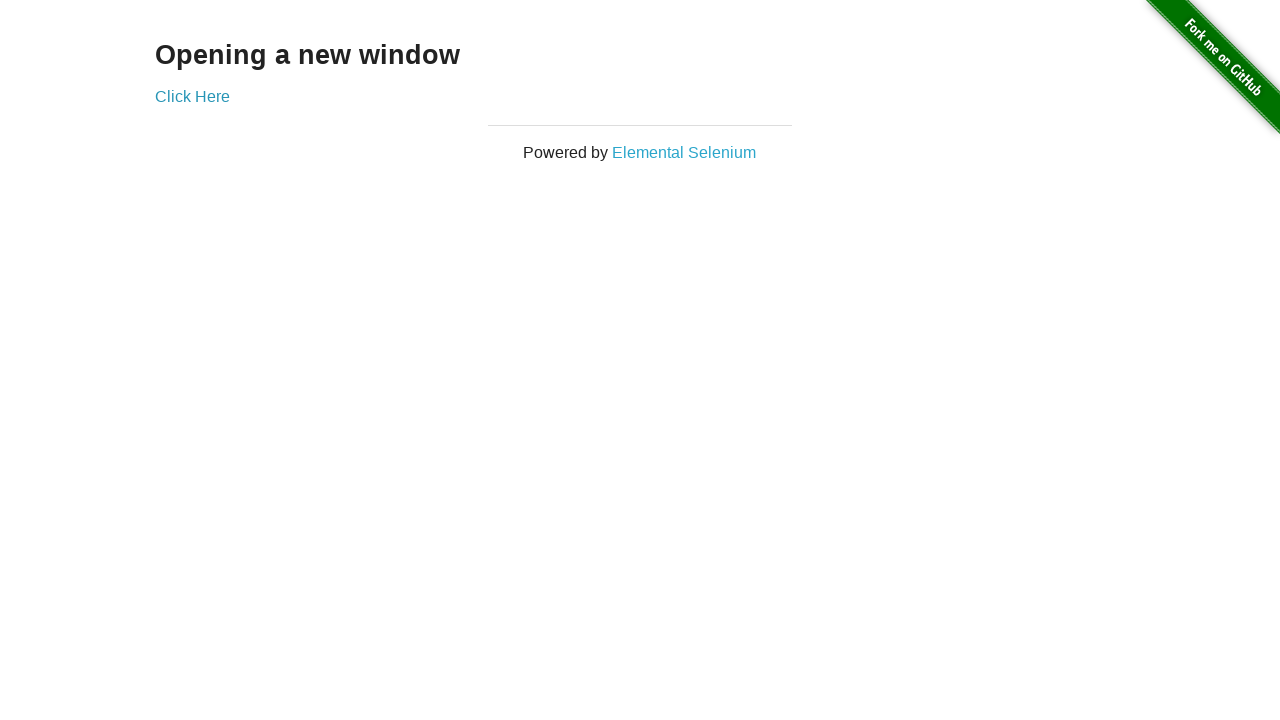